Tests dynamic controls page by clicking a toggle button to hide and show a checkbox element, verifying the visibility changes

Starting URL: https://v1.training-support.net/selenium/dynamic-controls

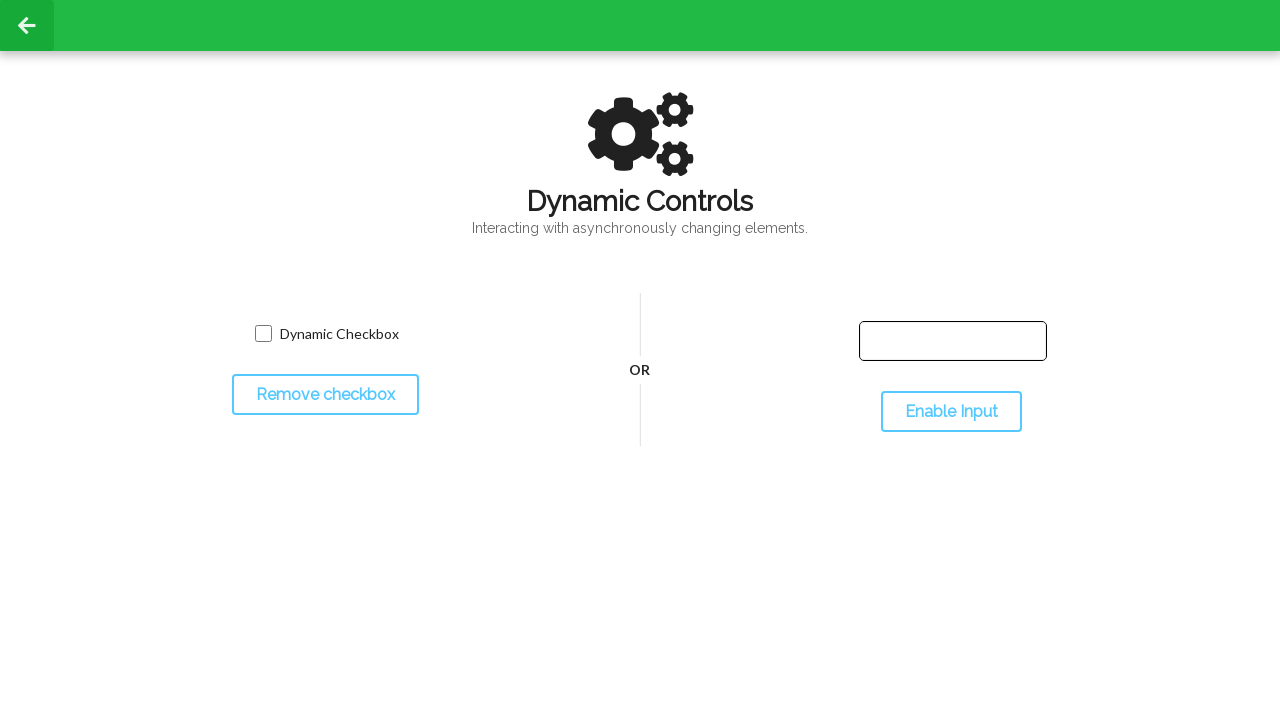

Clicked toggle button to hide the checkbox at (325, 395) on #toggleCheckbox
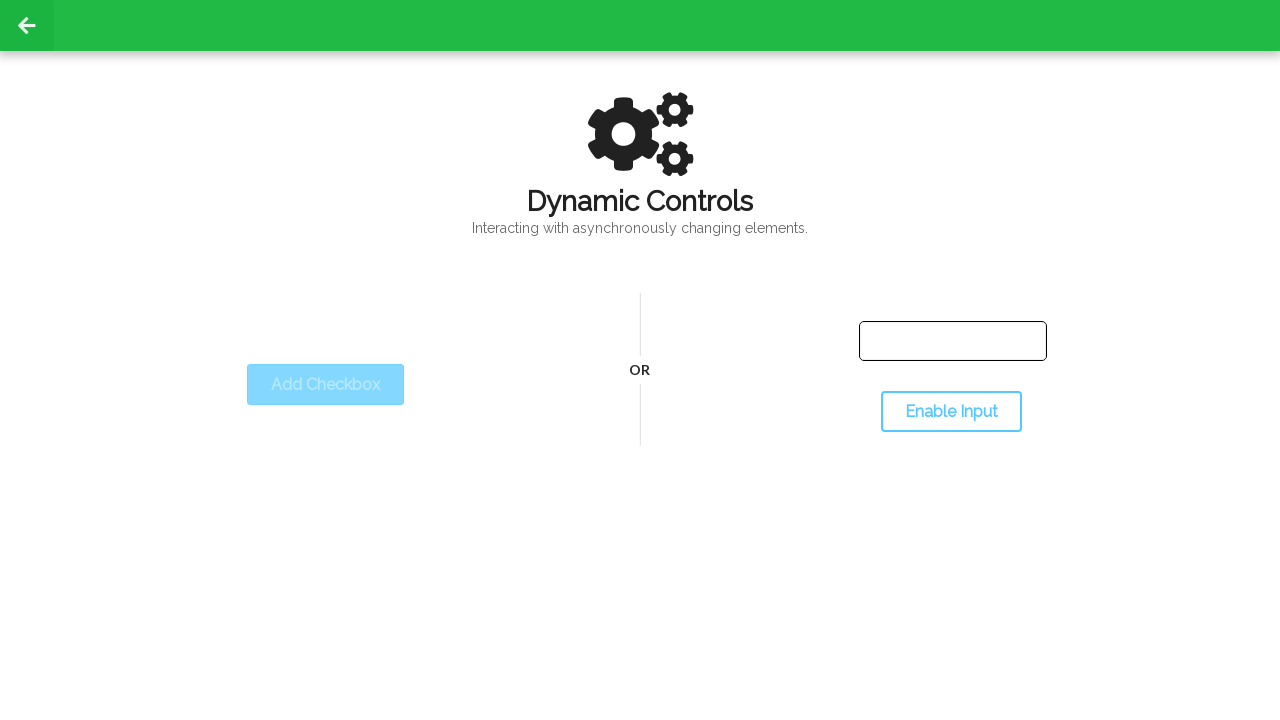

Verified checkbox is now hidden
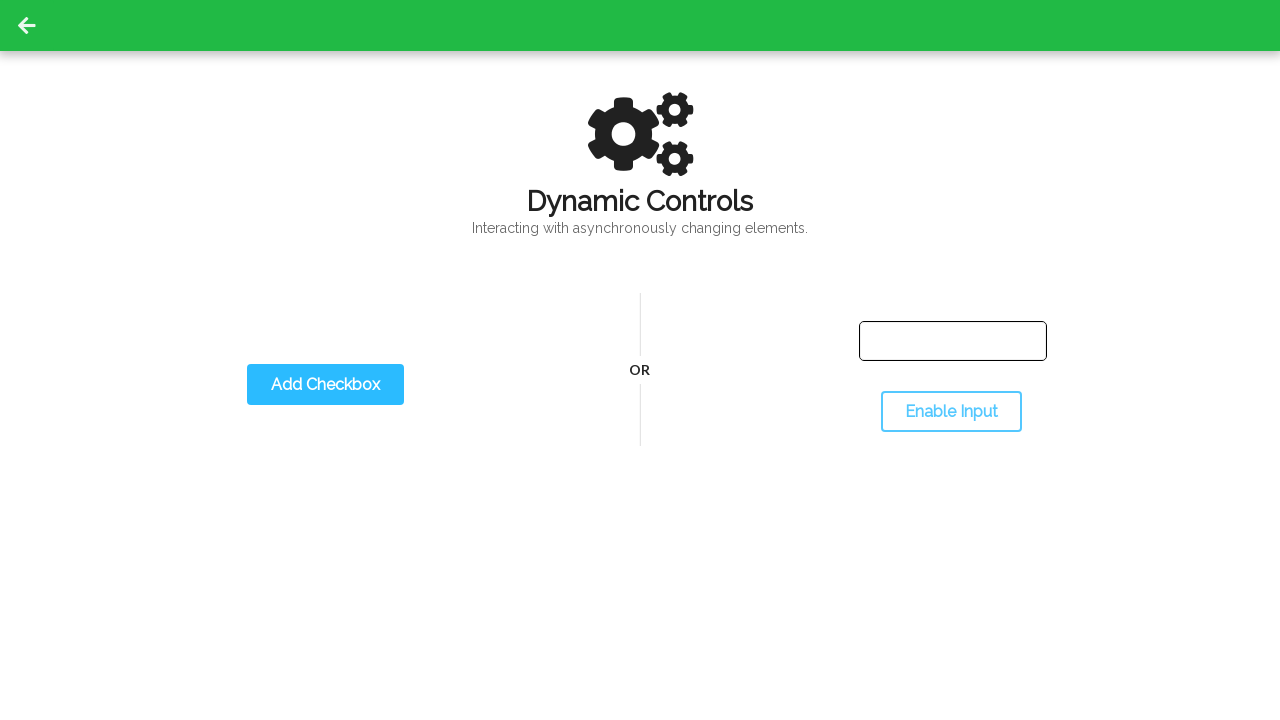

Clicked toggle button to show the checkbox at (325, 385) on #toggleCheckbox
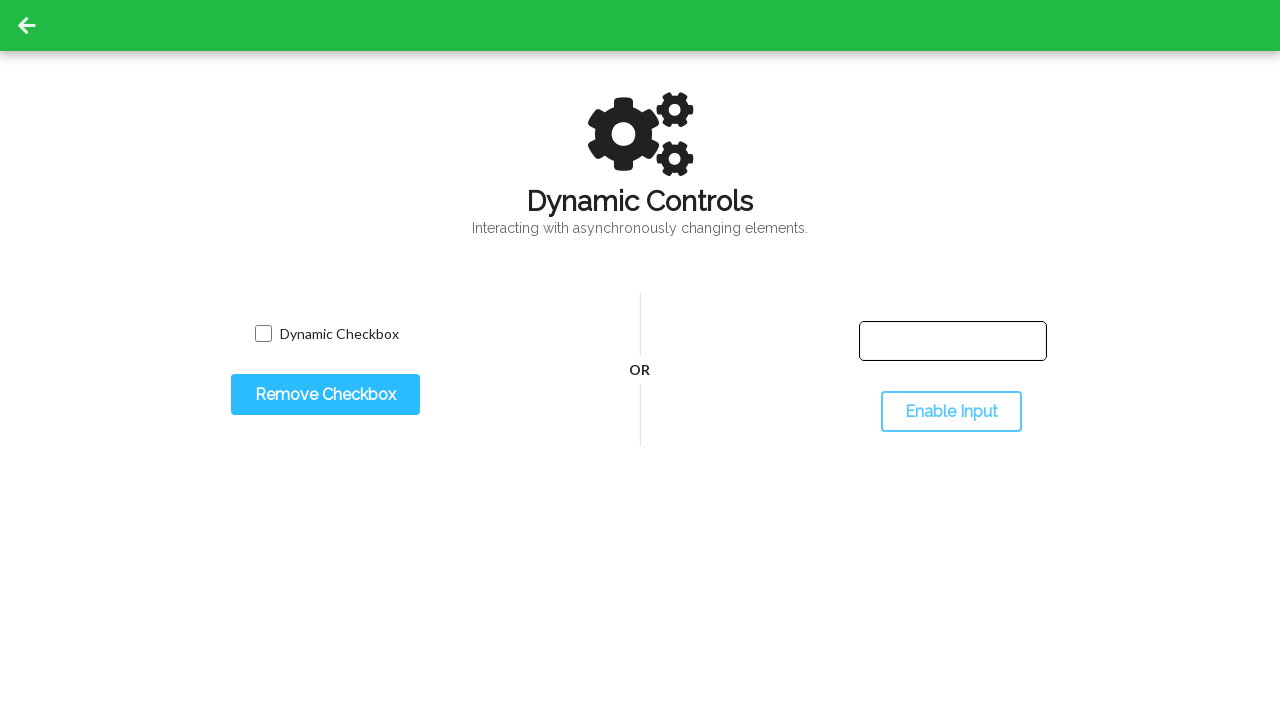

Verified checkbox is now visible again
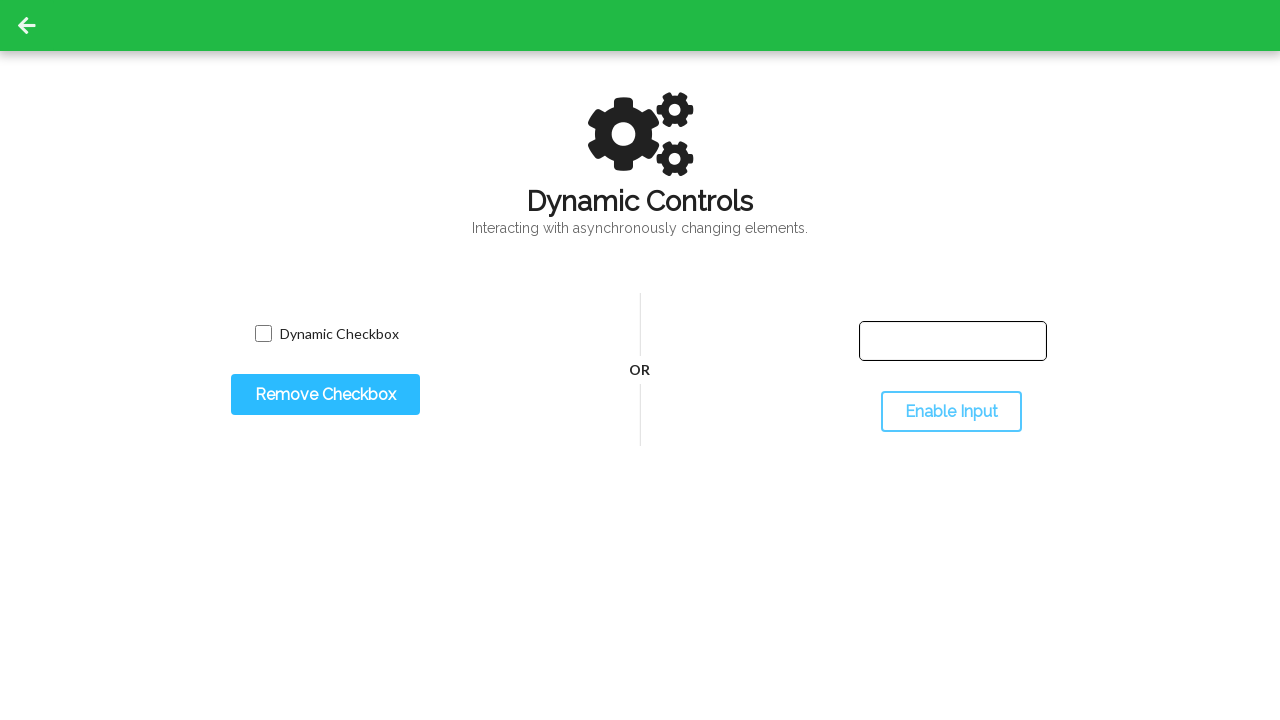

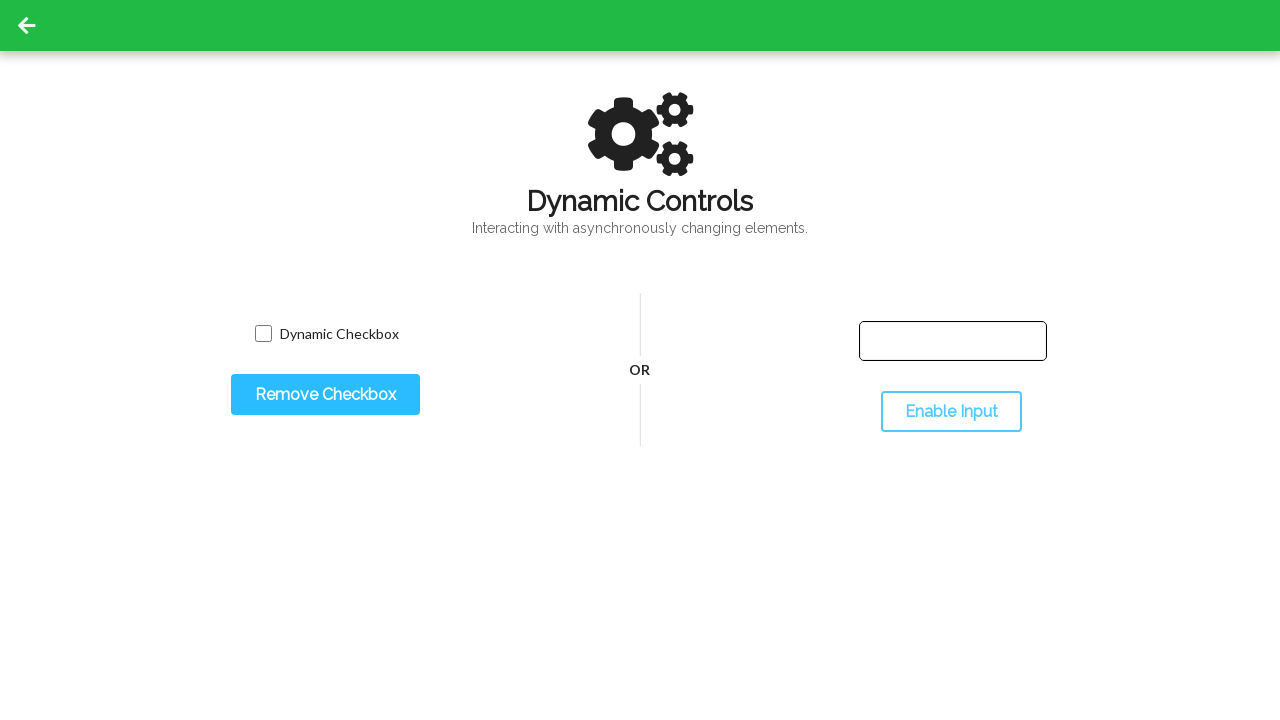